Tests different click types (double-click, right-click, and regular click) on buttons and verifies the corresponding messages appear

Starting URL: https://demoqa.com/buttons

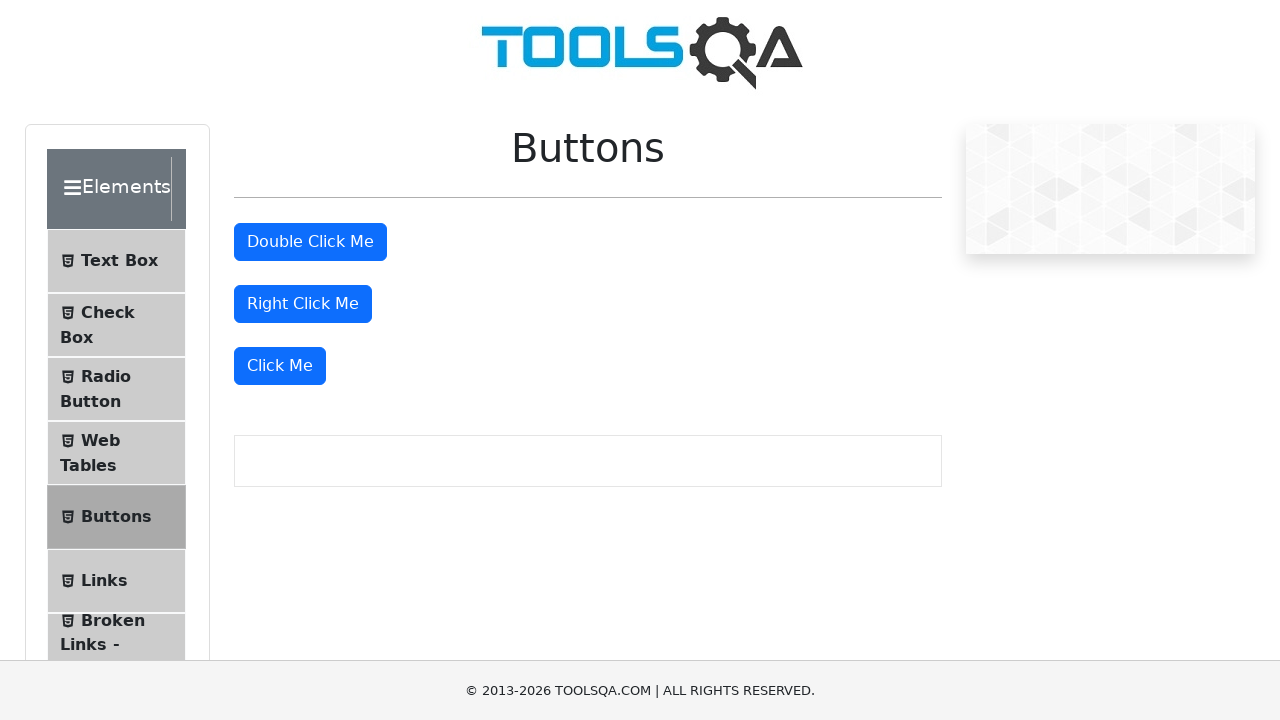

Retrieved all buttons on the page
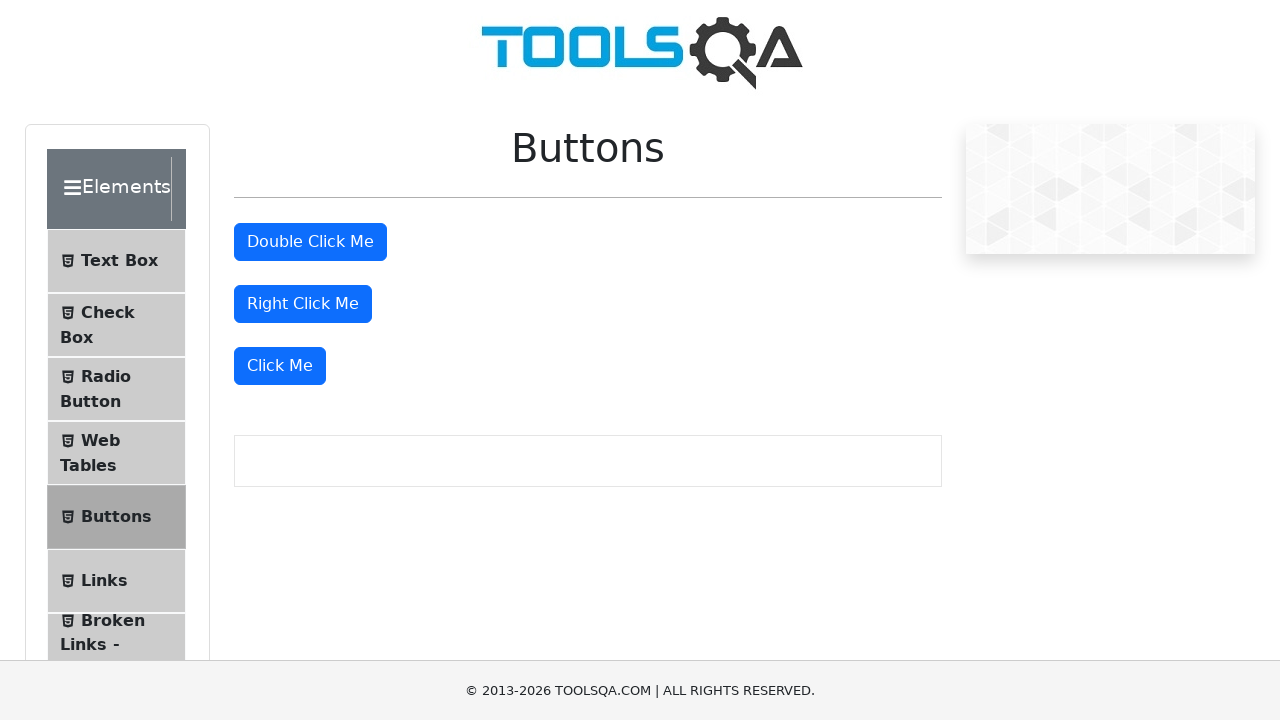

Double-clicked the double-click button at (310, 242) on #doubleClickBtn
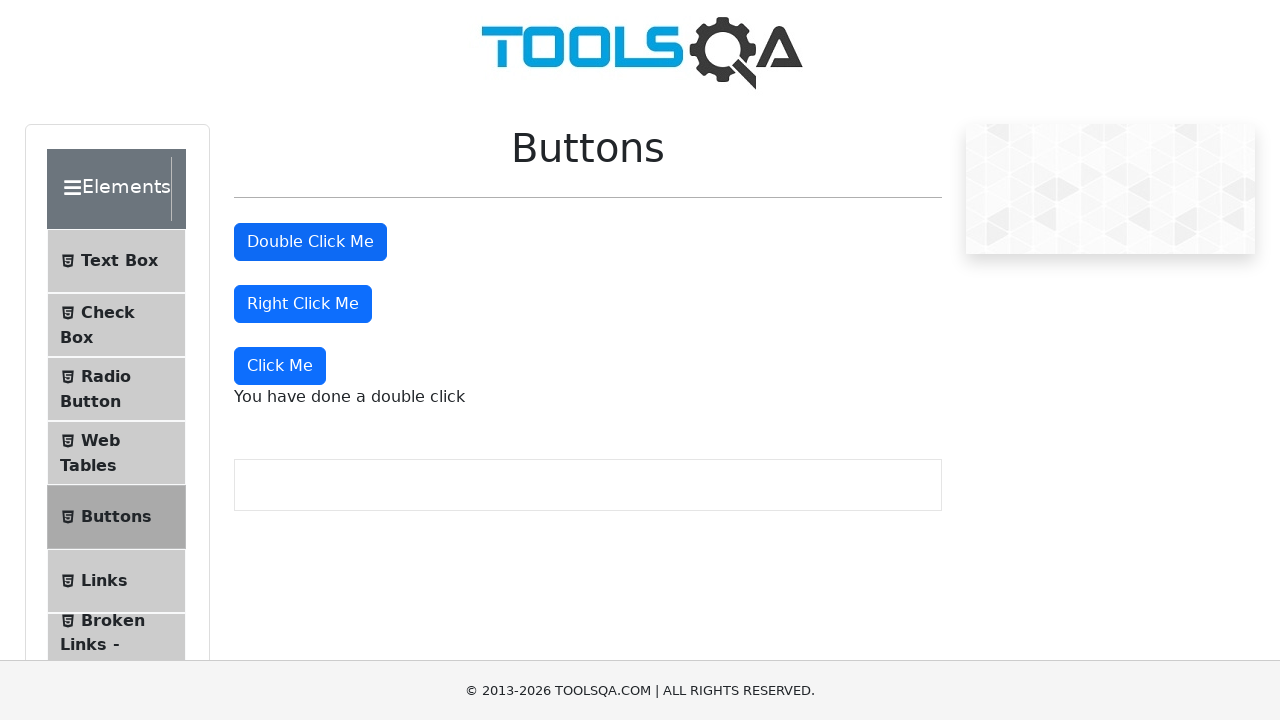

Retrieved double-click message text
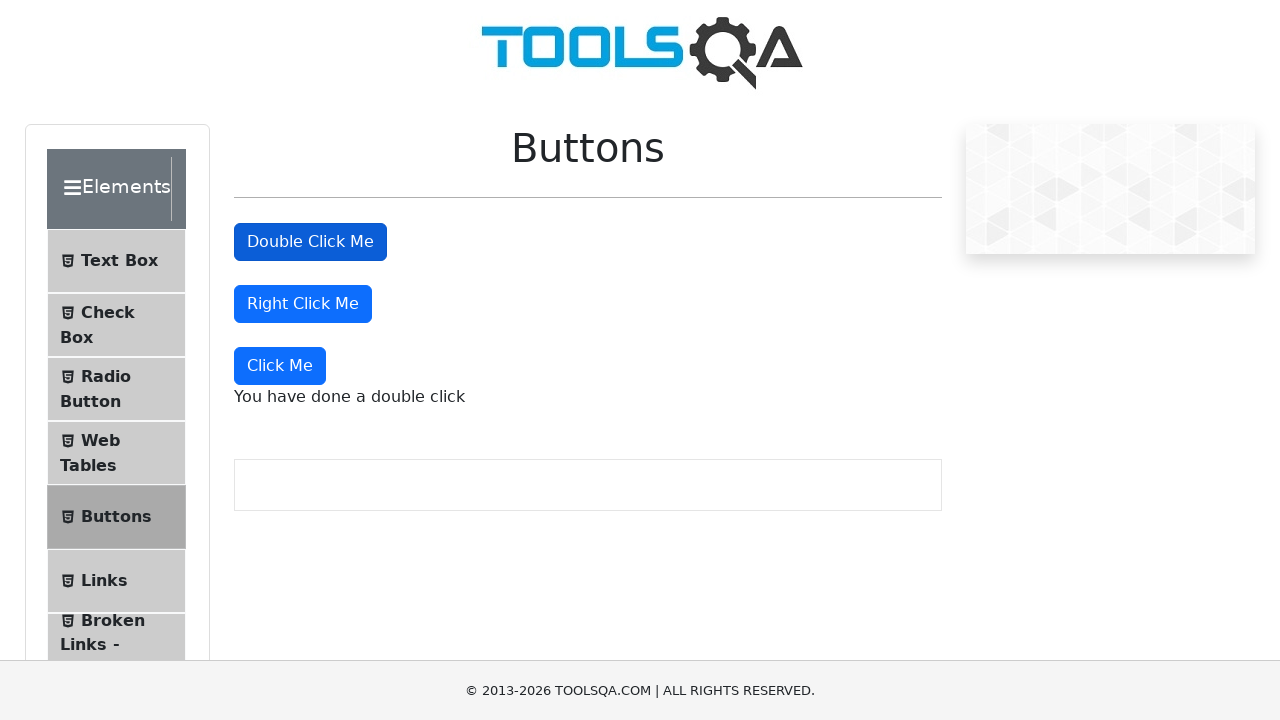

Verified double-click message contains expected text
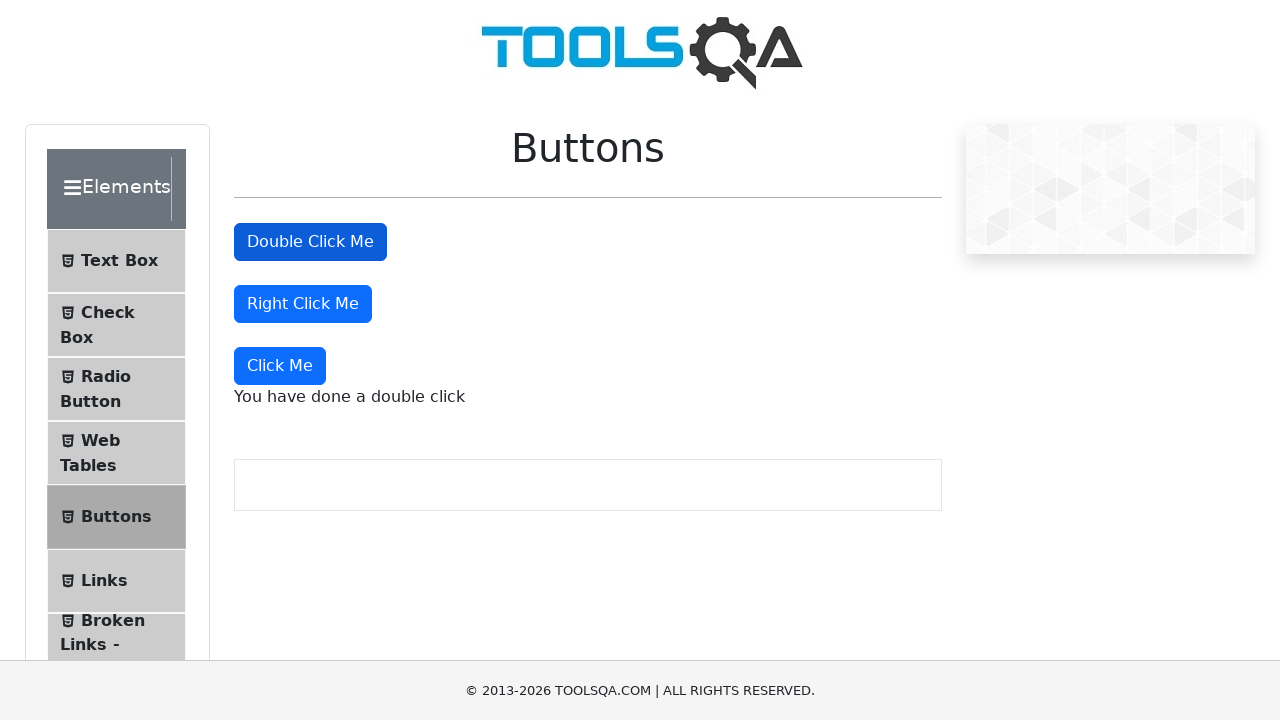

Right-clicked the right-click button at (303, 304) on #rightClickBtn
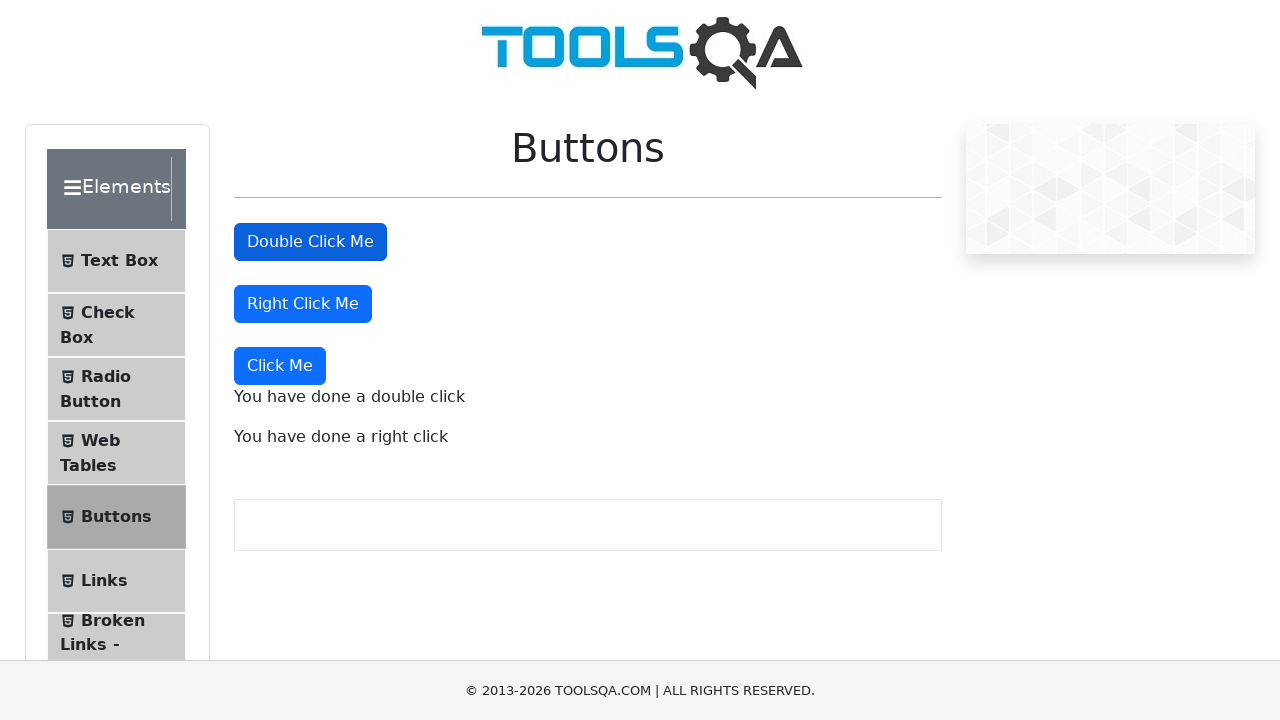

Retrieved right-click message text
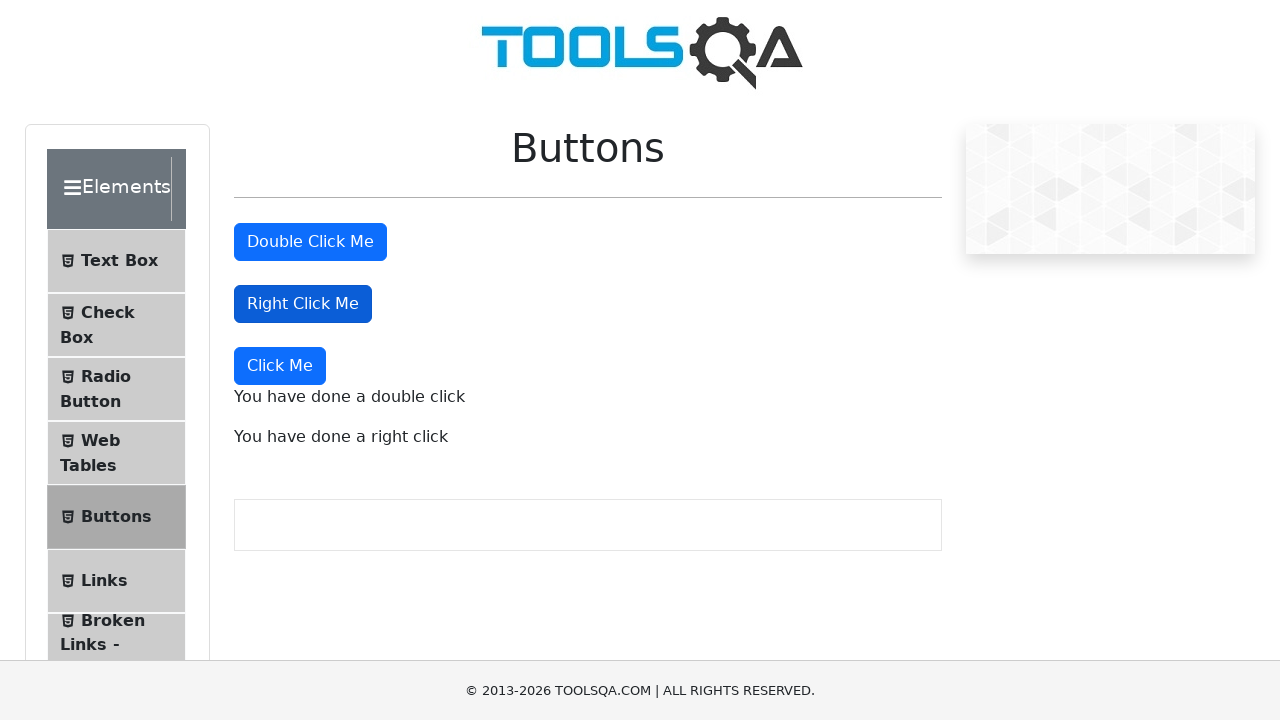

Verified right-click message contains expected text
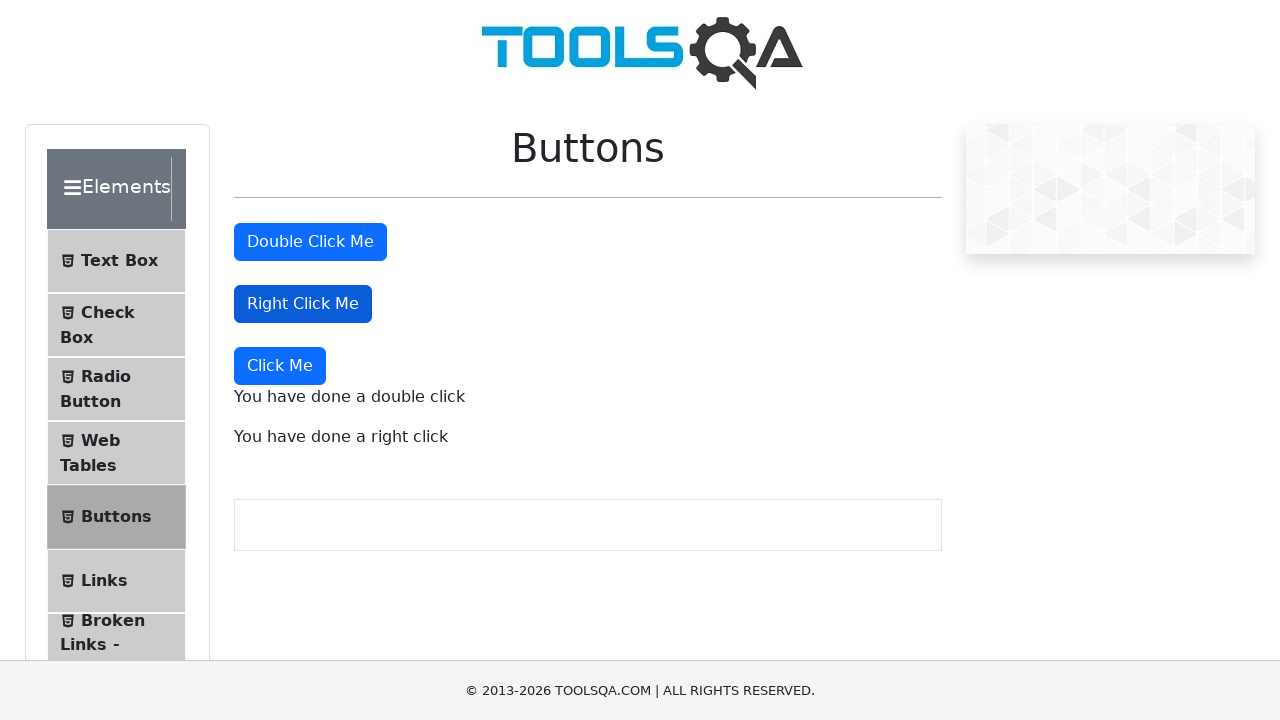

Clicked the dynamic 'Click Me' button at (280, 366) on button:has-text('Click Me') >> nth=-1
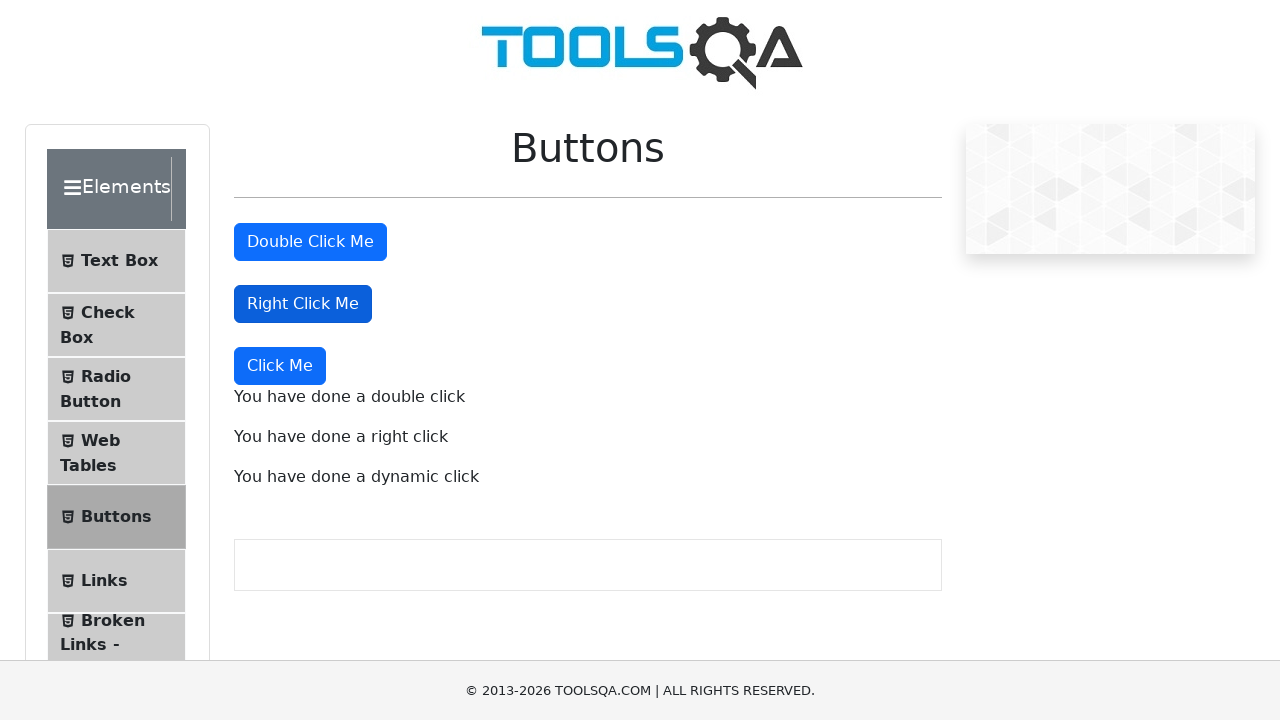

Retrieved dynamic click message text
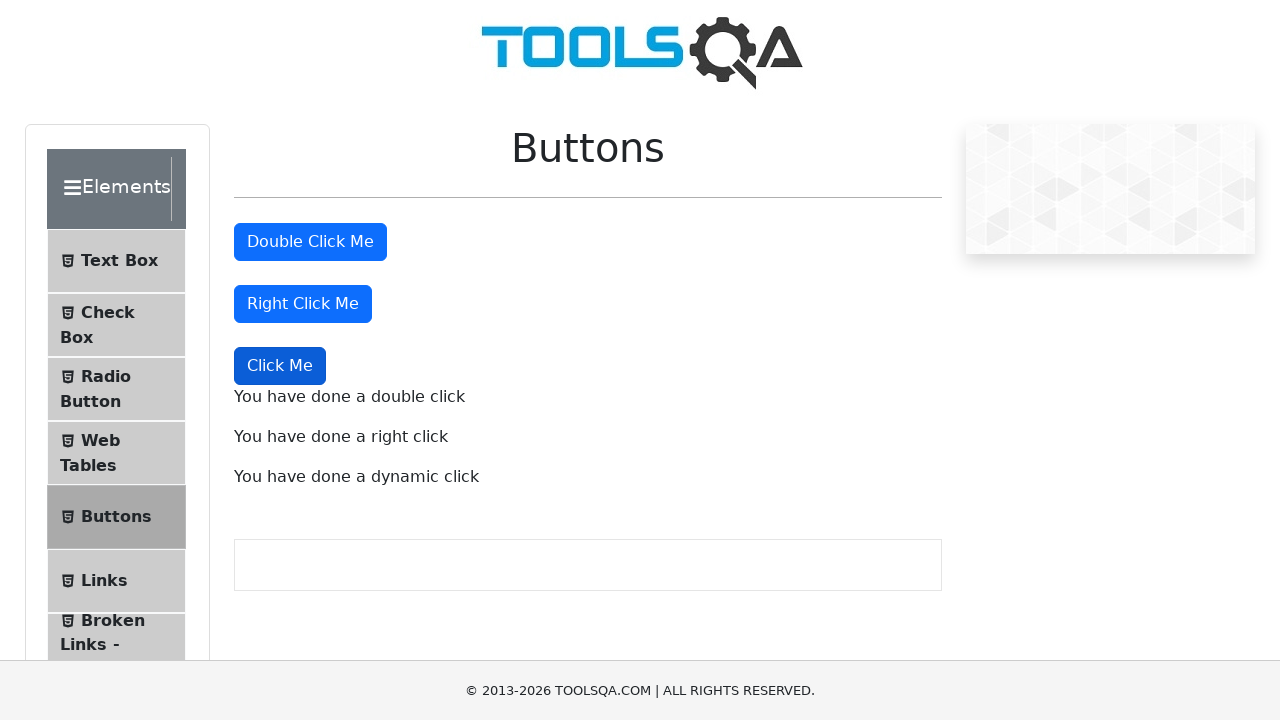

Verified dynamic click message contains expected text
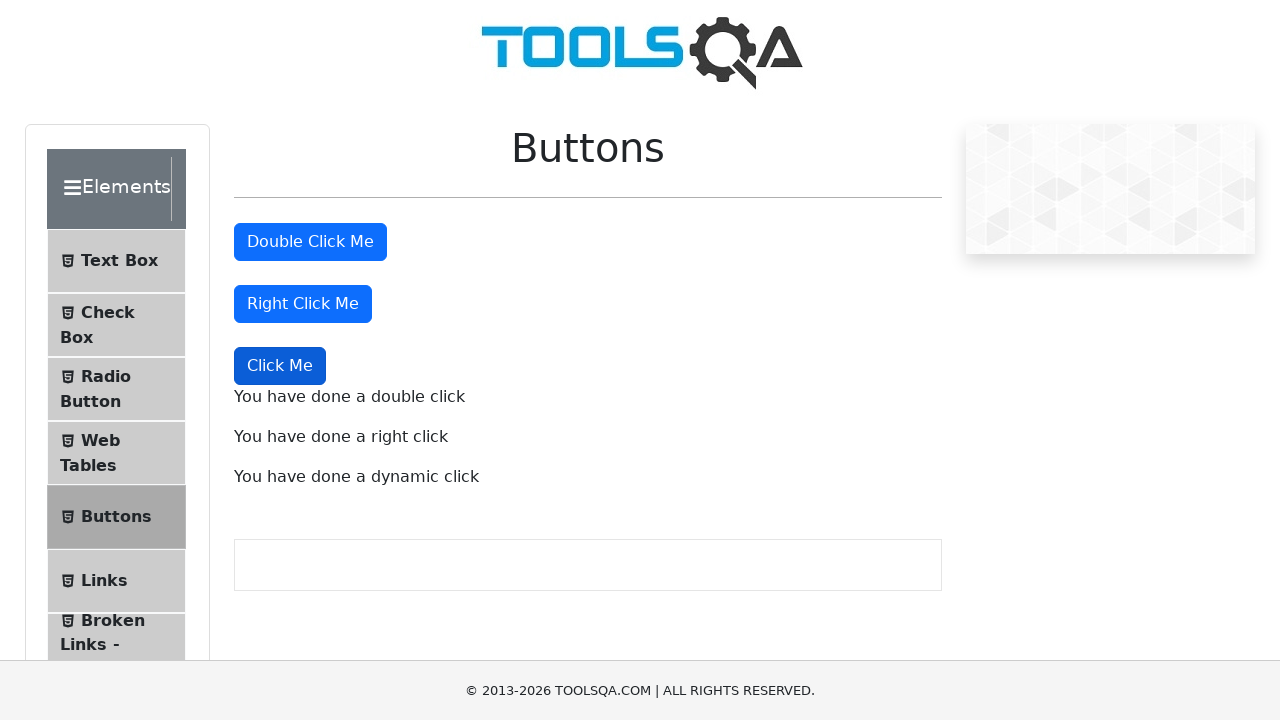

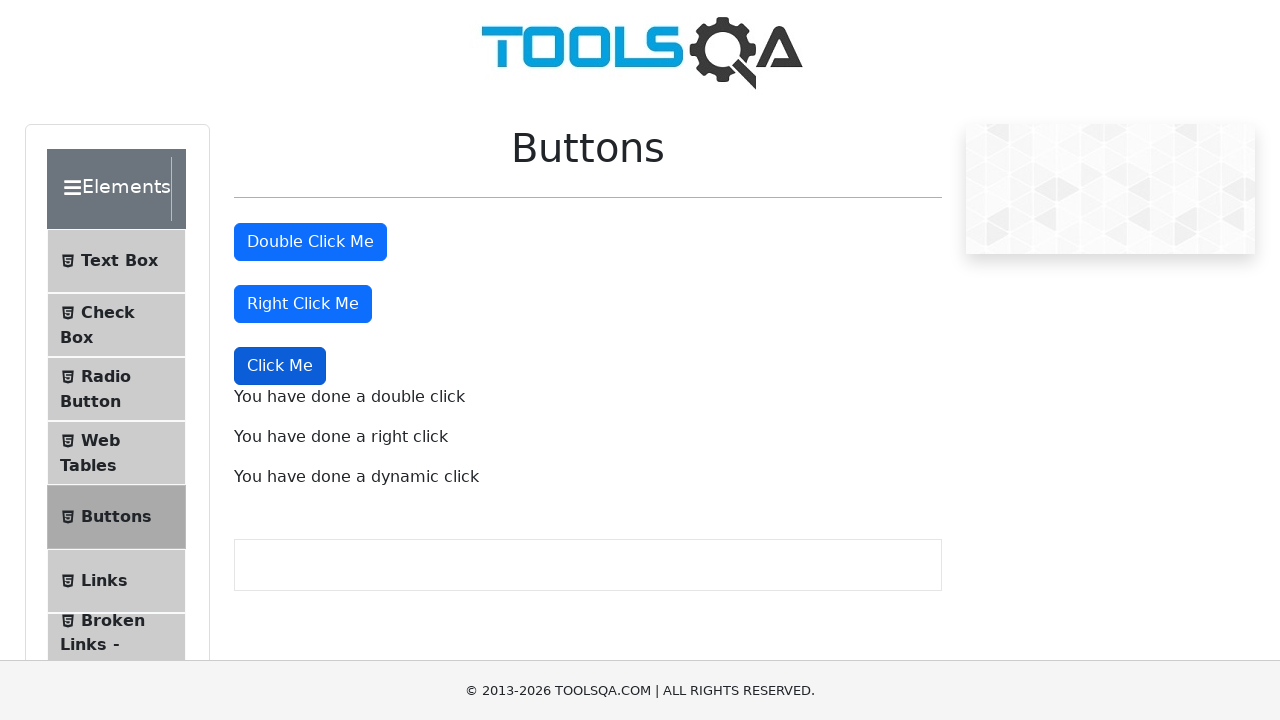